Tests a web form by filling various input types including text input, password, textarea, number, dropdown select, file upload, color picker, date picker, and range slider, then submits the form.

Starting URL: https://www.selenium.dev/selenium/web/web-form.html

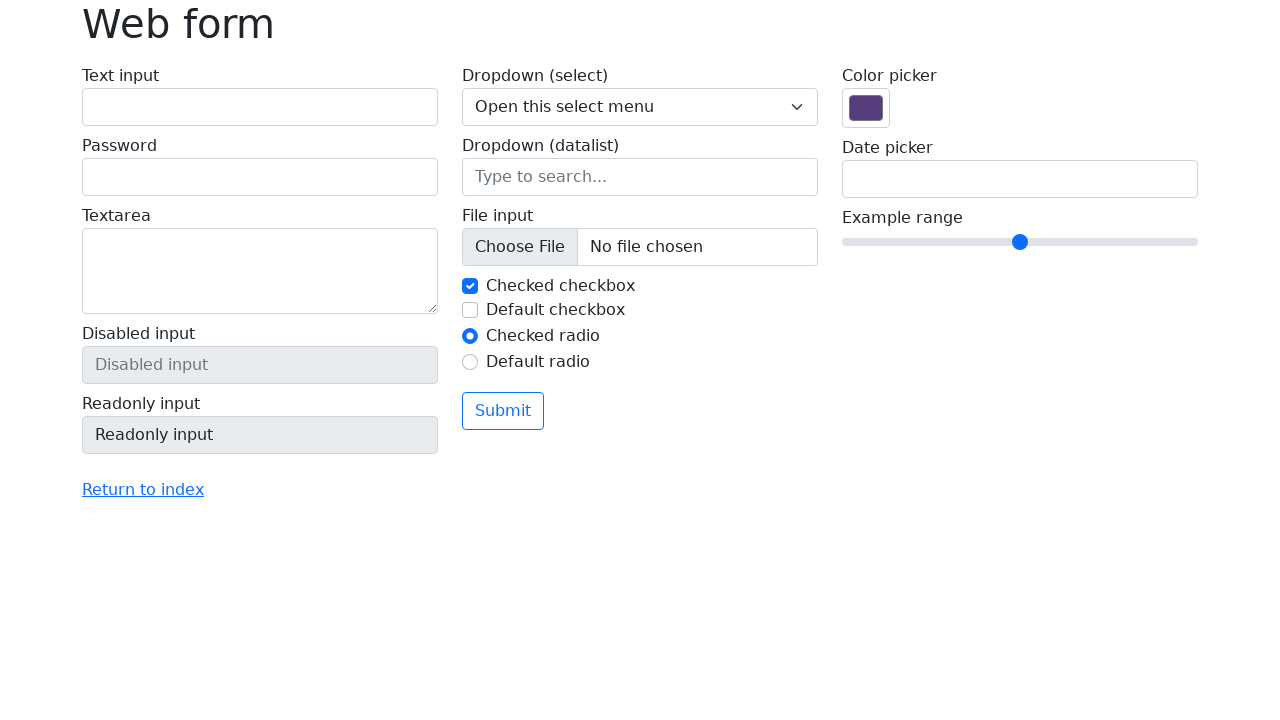

Filled text input field with 'login' on input#my-text-id
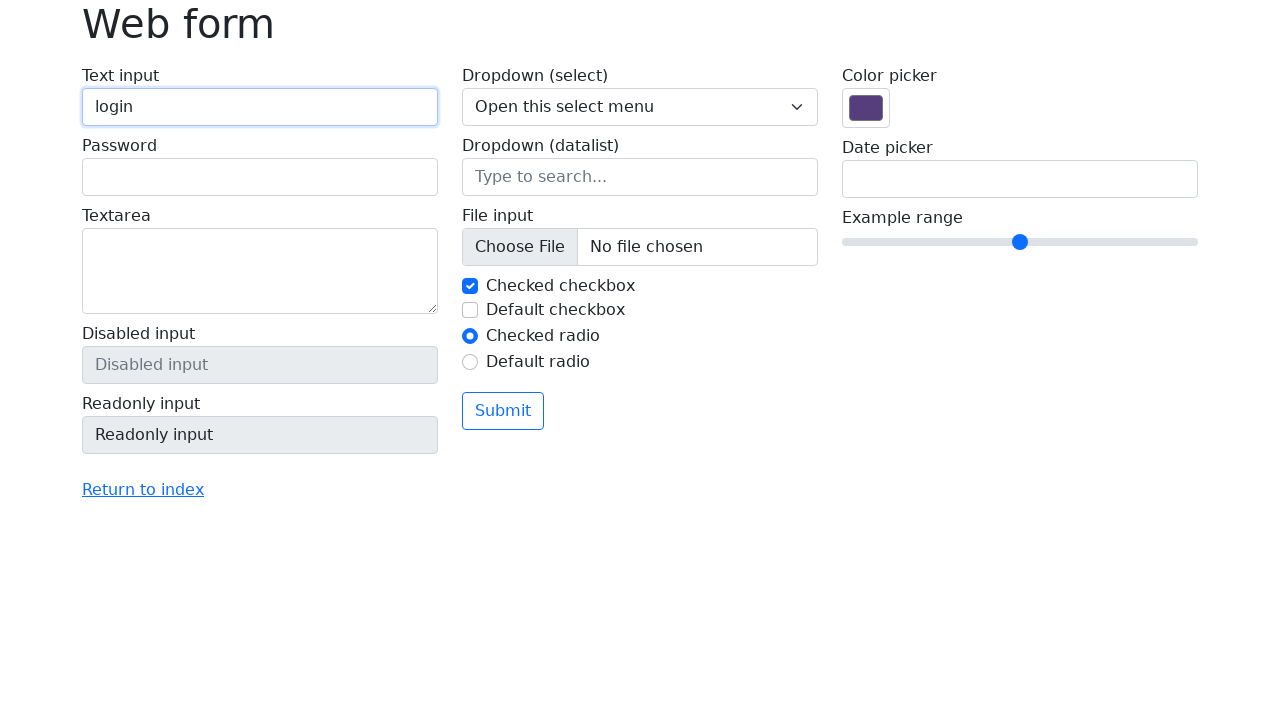

Filled password field with 'password' on input[name='my-password']
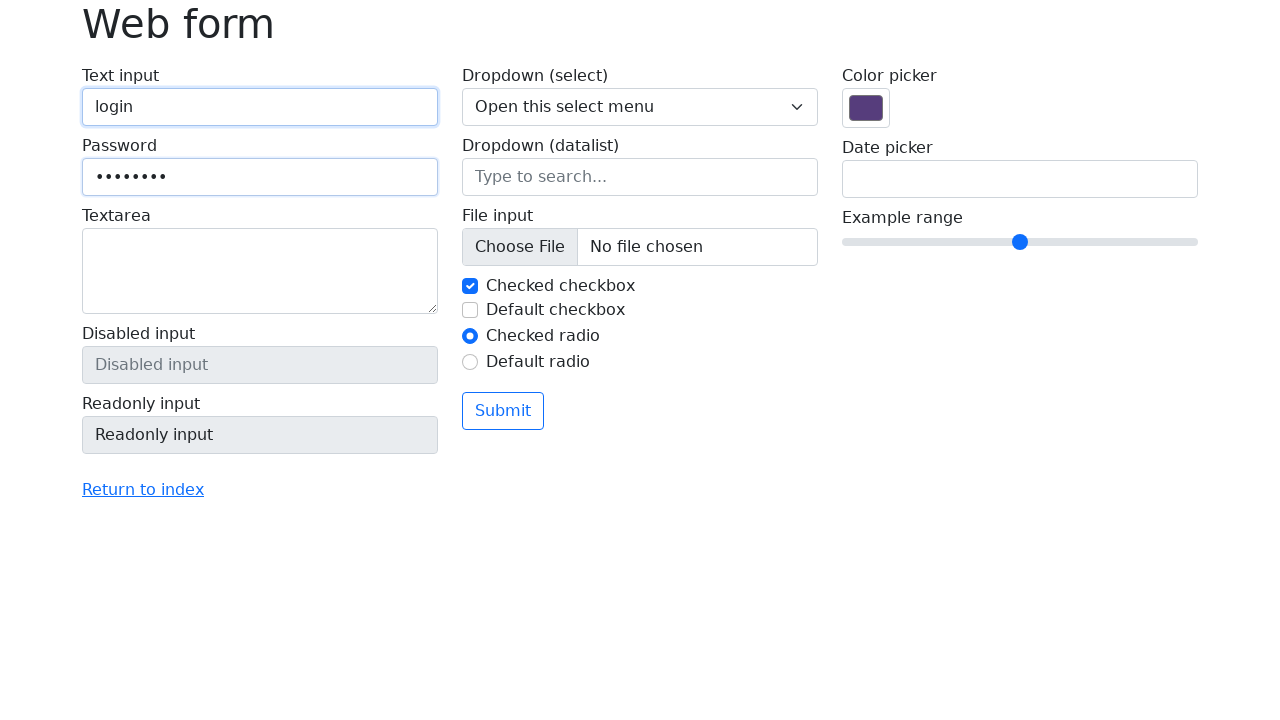

Filled textarea with 'textarea' on textarea[name='my-textarea']
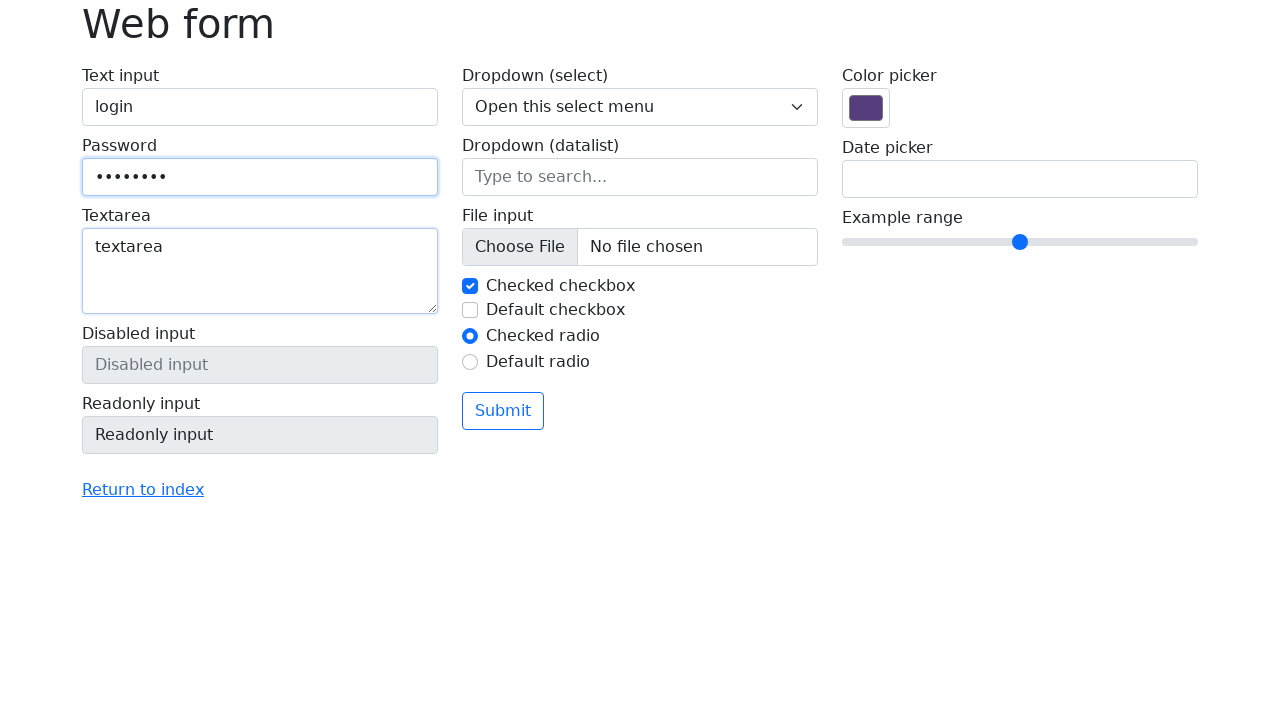

Selected option 2 from dropdown menu on select[name='my-select']
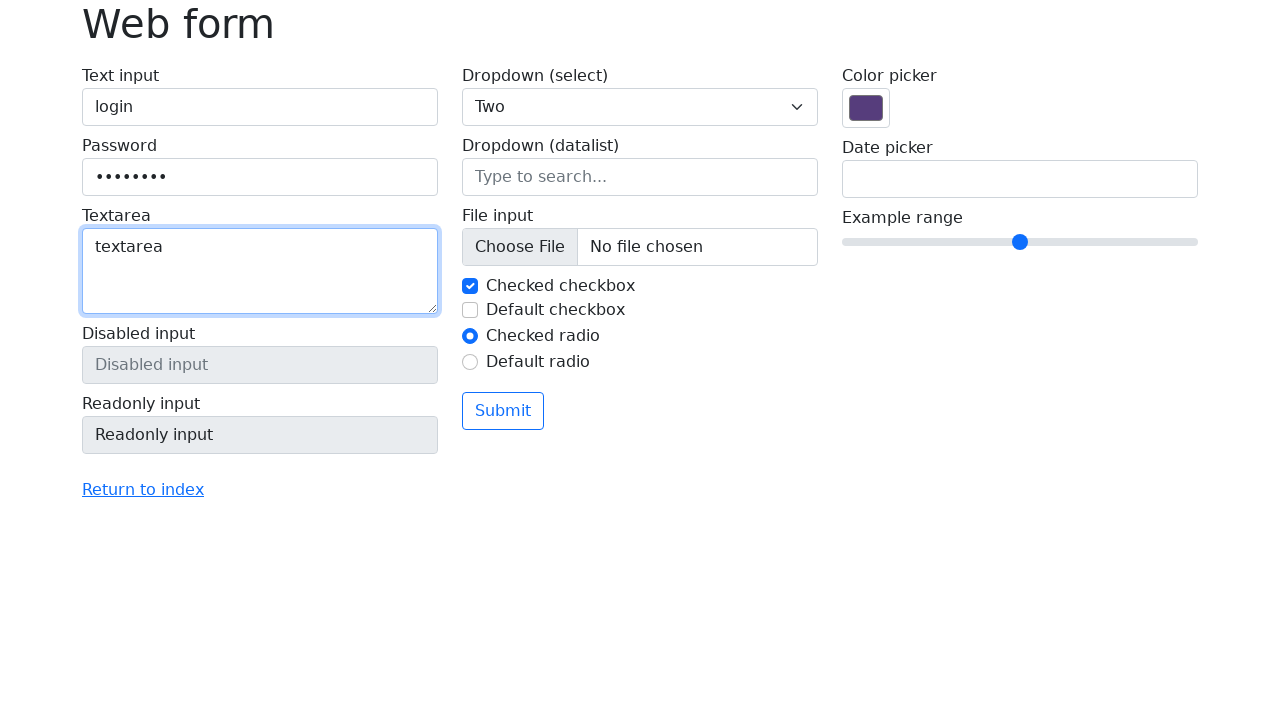

Filled datalist input with 'Los Angeles' on input[name='my-datalist']
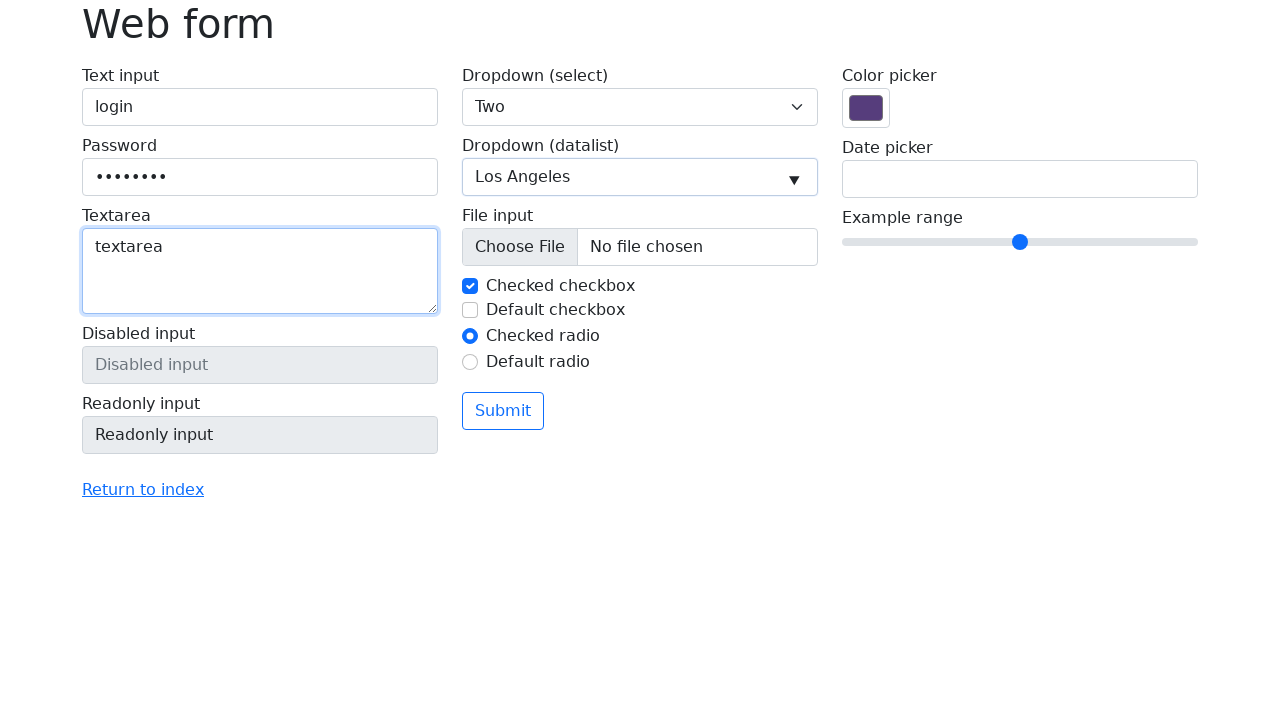

Uploaded XML file
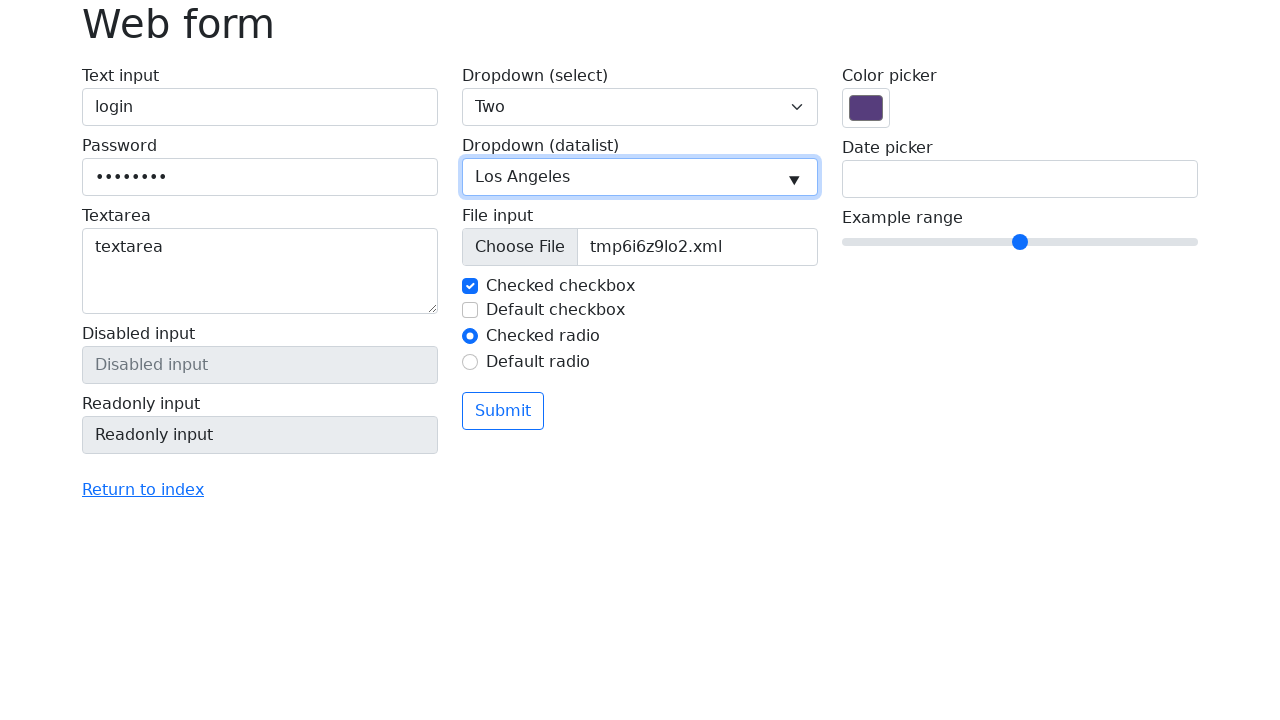

Set color picker to green (#00ff00) on input[name='my-colors']
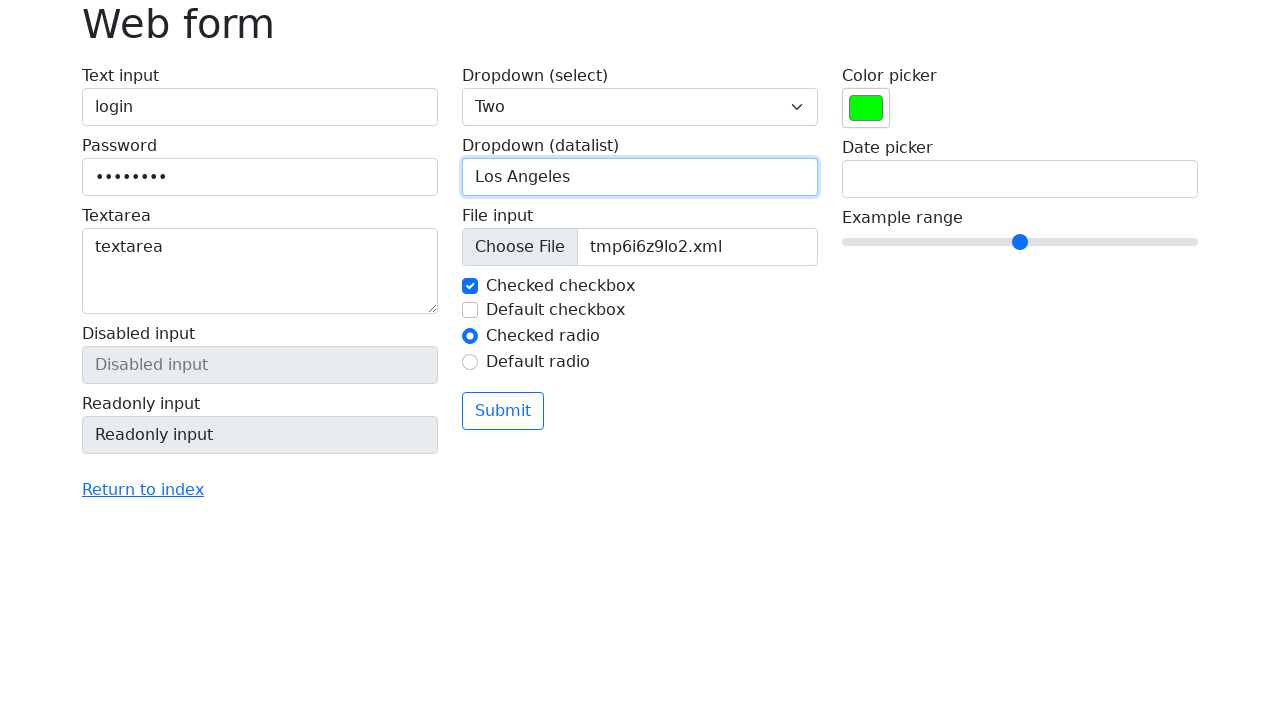

Set date picker to 2024-01-01 on input[name='my-date']
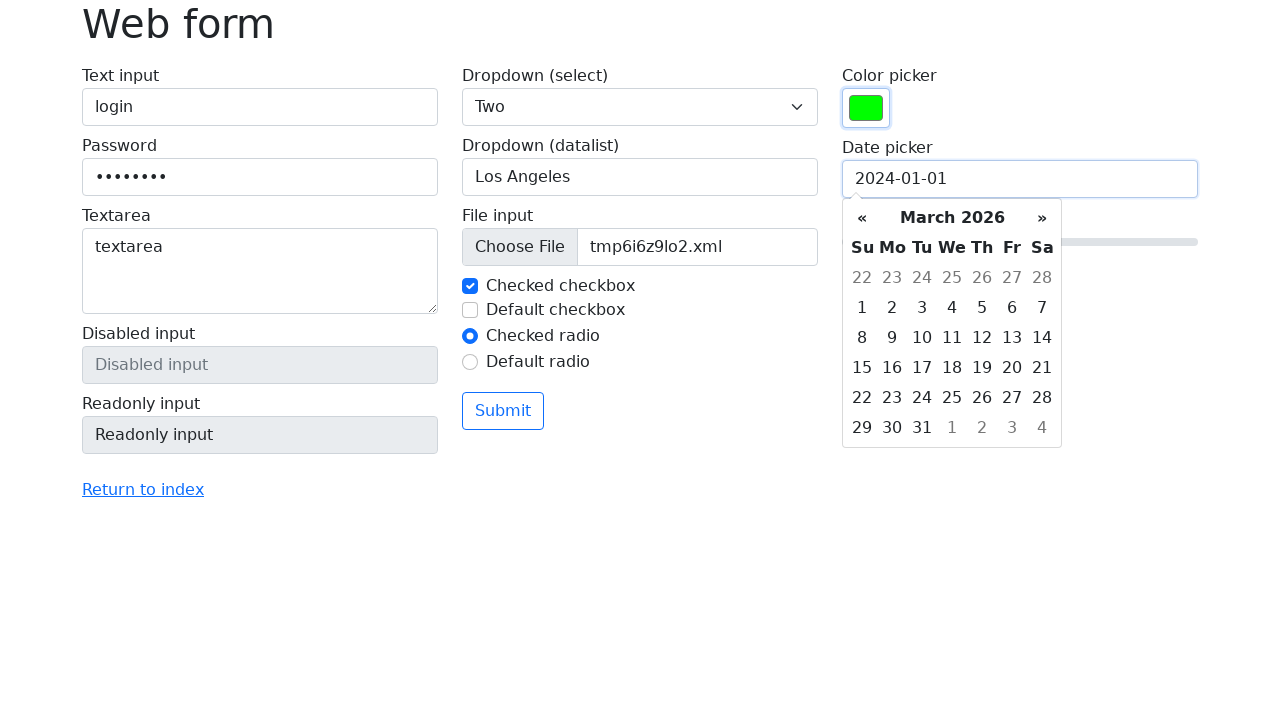

Set range slider value to 1
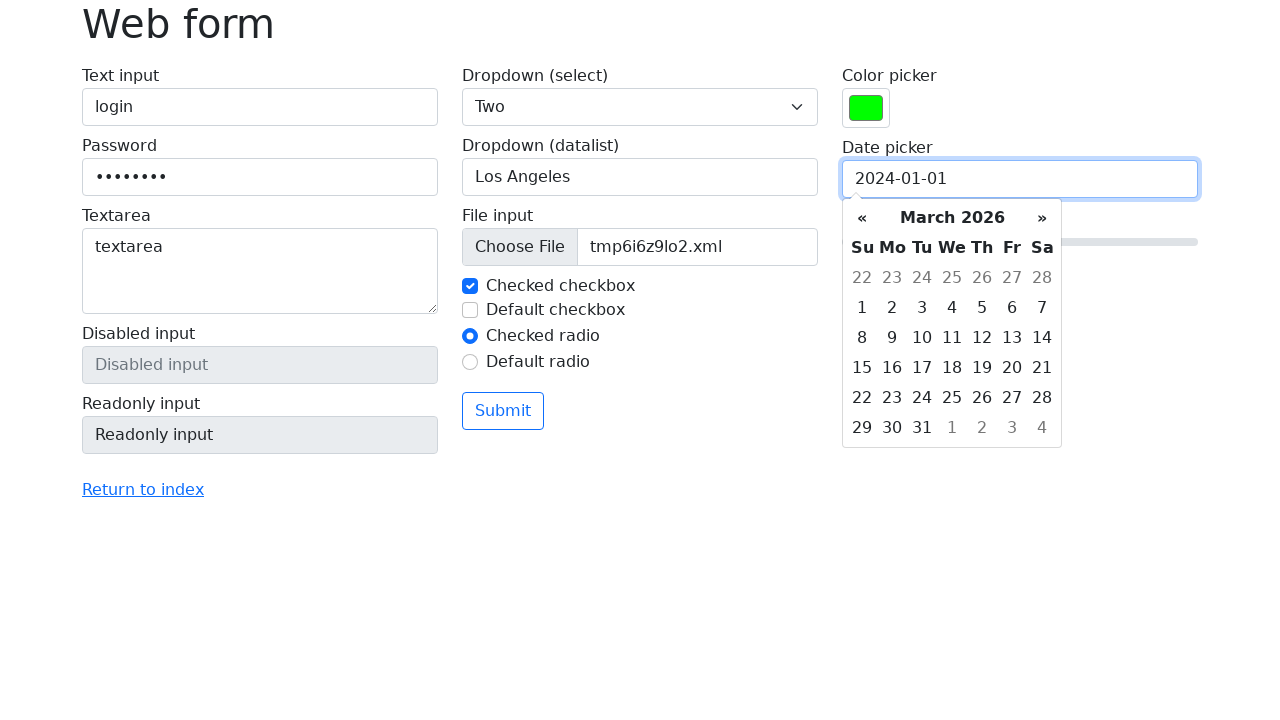

Clicked submit button to submit the form at (503, 411) on button[type='submit']
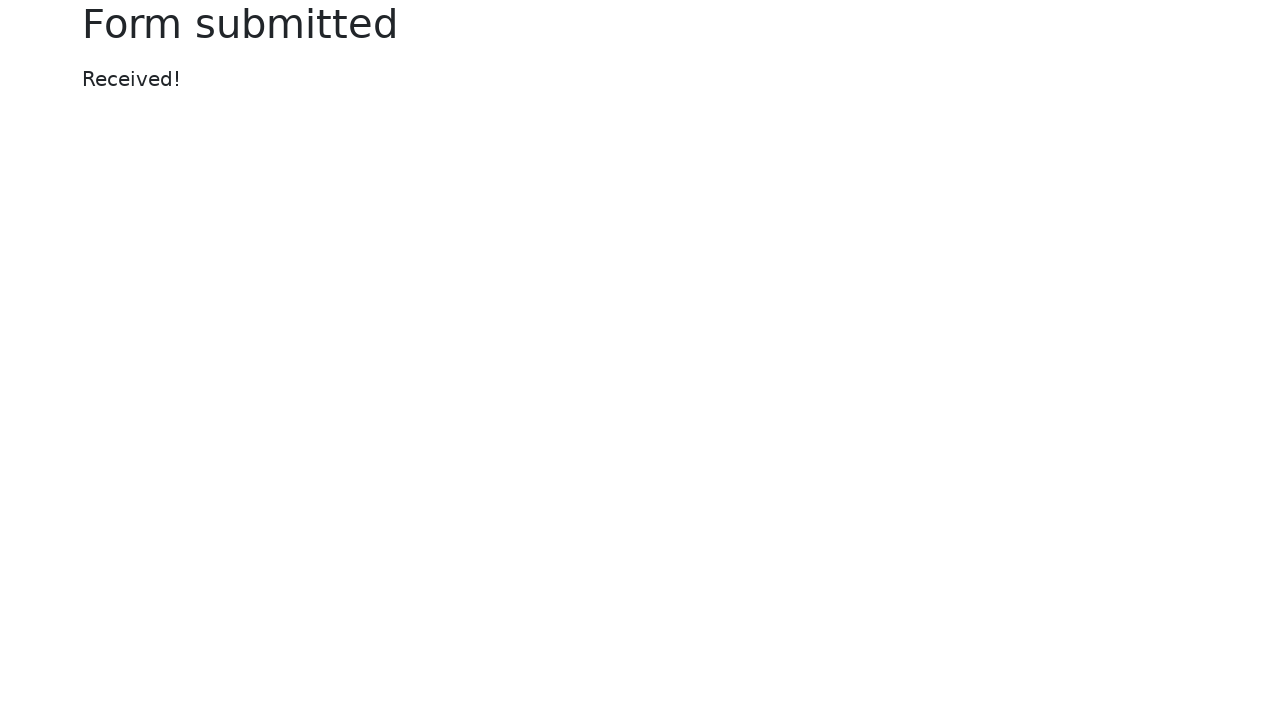

Form submission completed and success message received
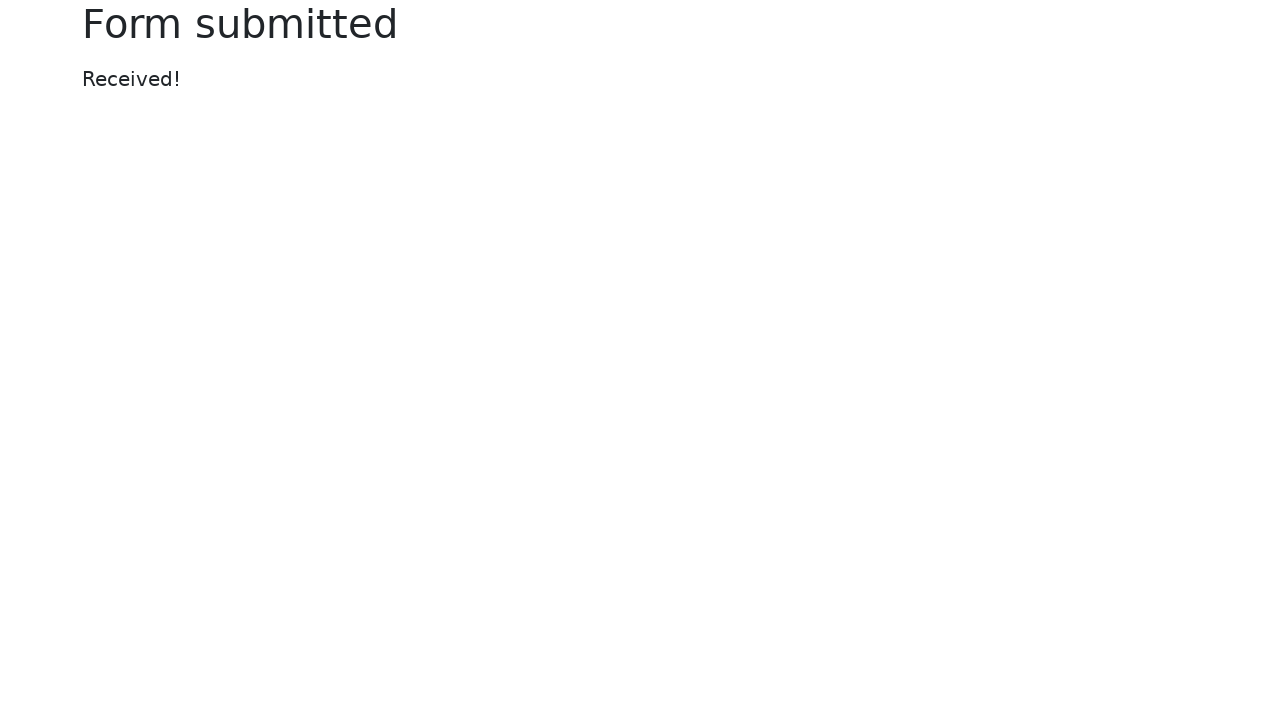

Cleaned up temporary file
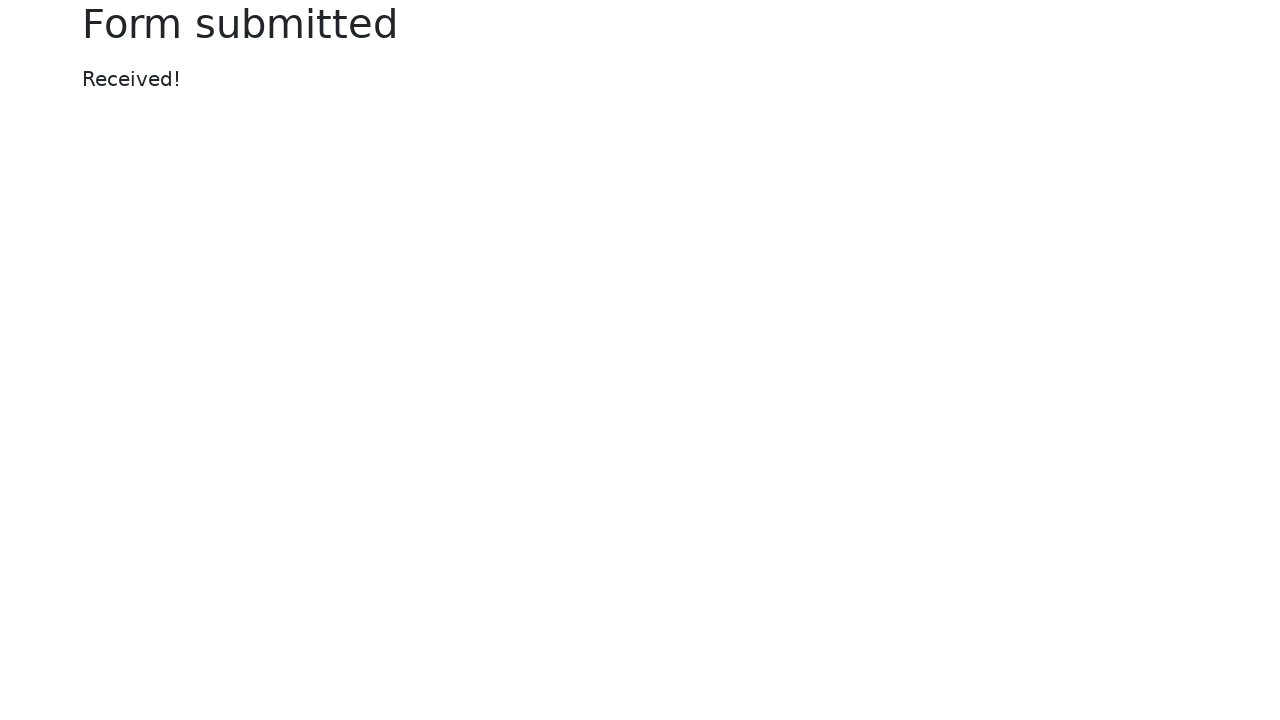

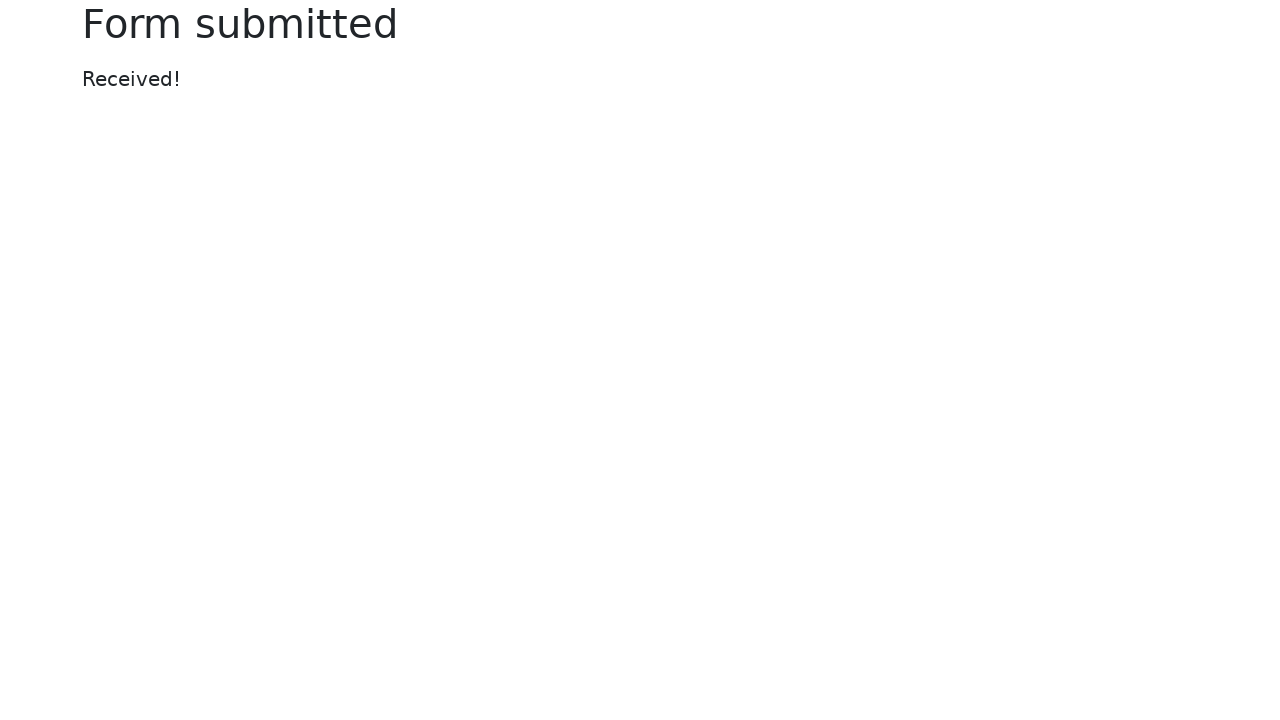